Opens the DemoQA homepage and verifies that the home banner element is present on the page.

Starting URL: https://demoqa.com

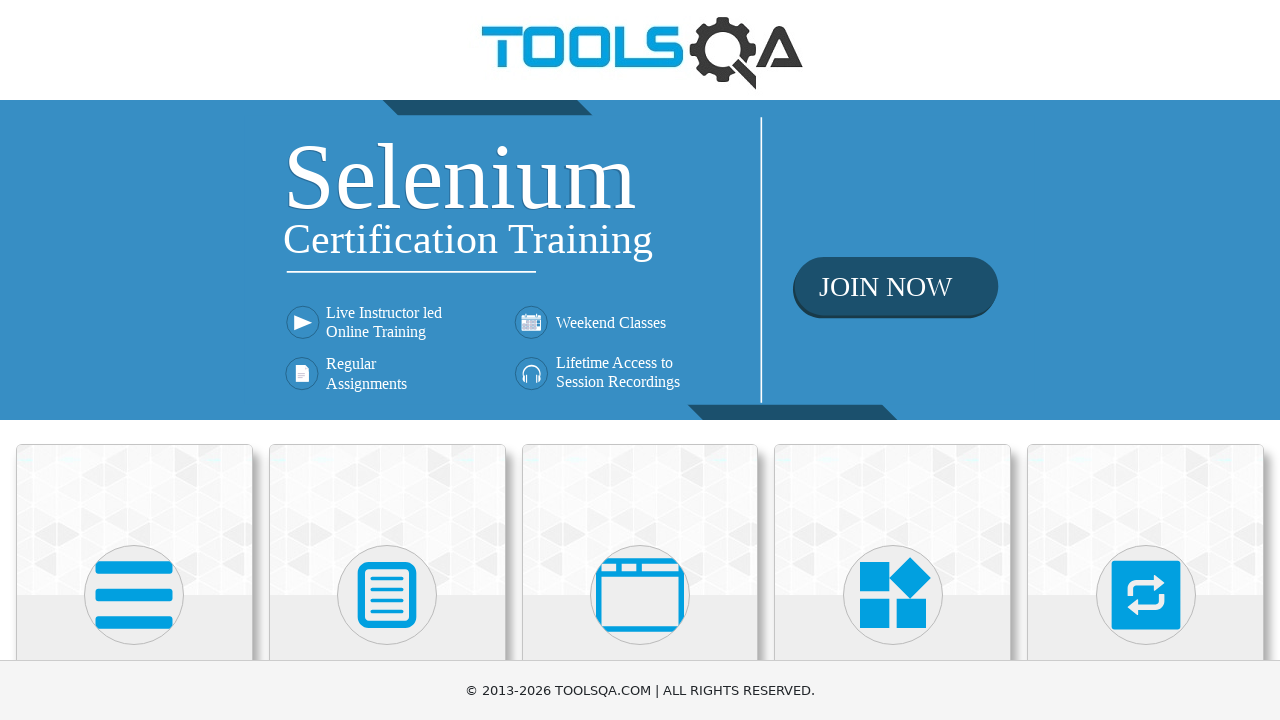

Navigated to DemoQA homepage
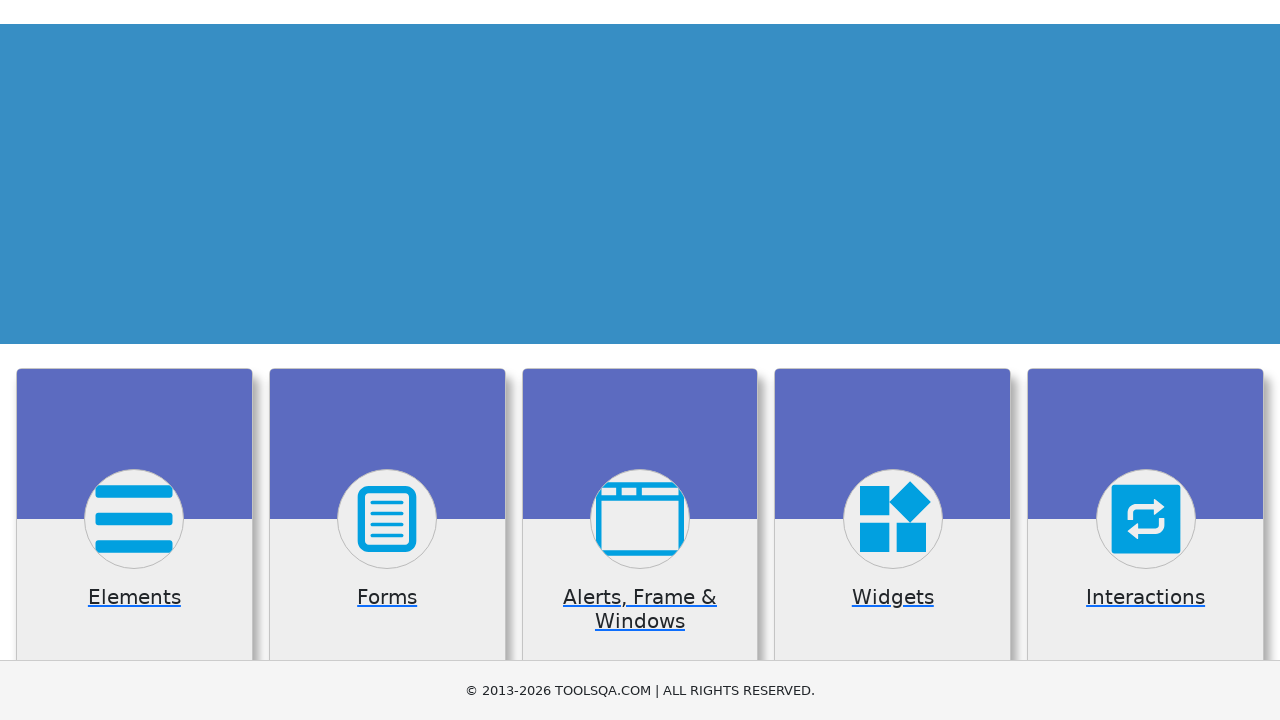

Home banner element loaded
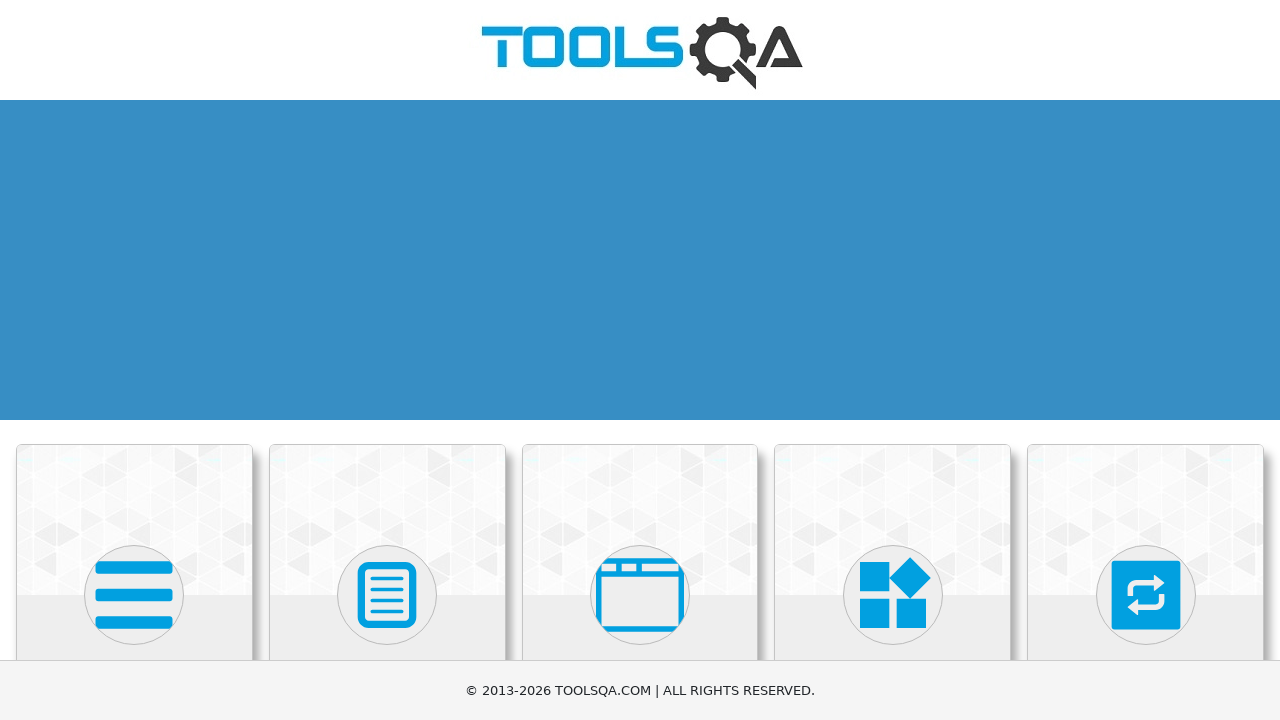

Verified home banner is present on the page
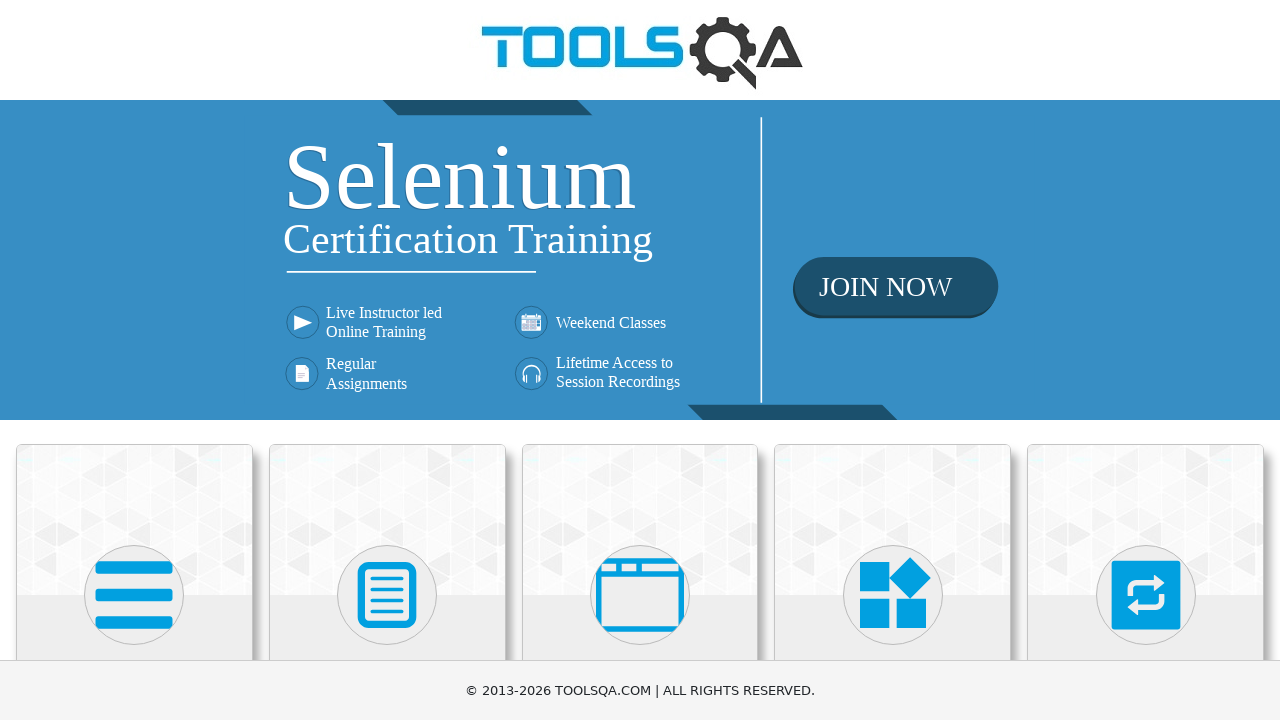

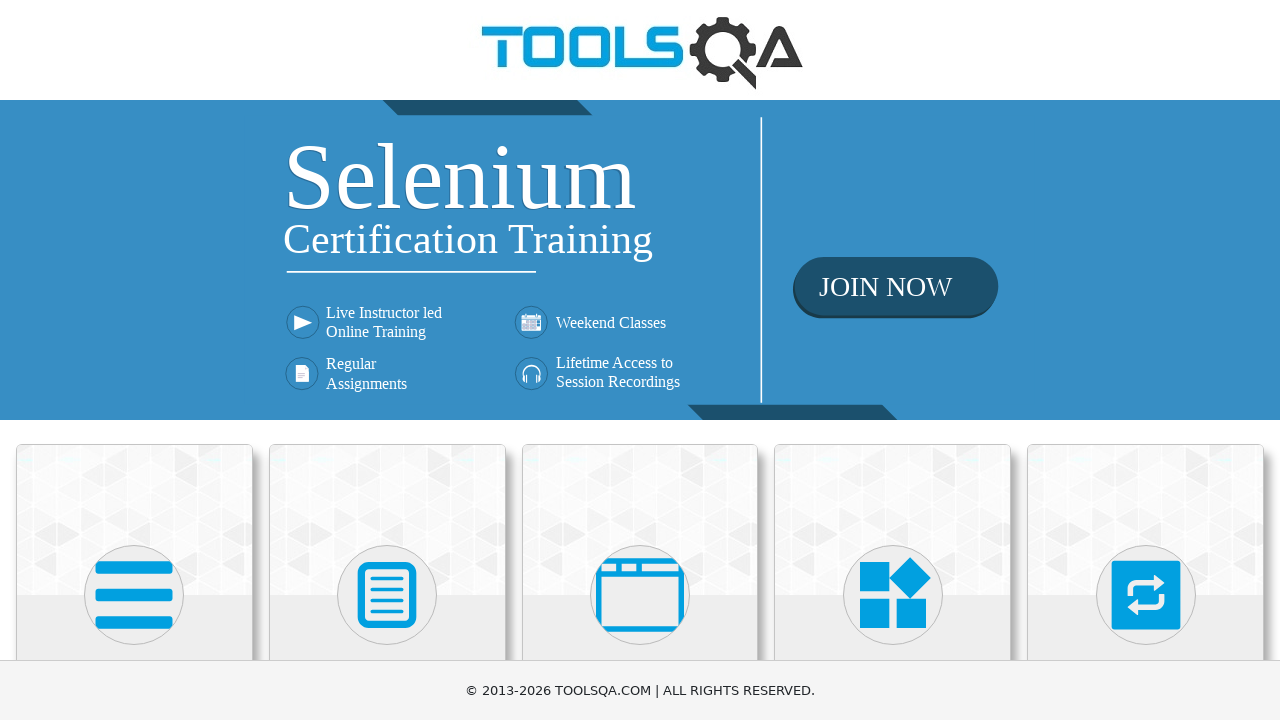